Navigates to Rahul Shetty Academy website and verifies the page loads by checking the title and URL are accessible.

Starting URL: https://rahulshettyacademy.com

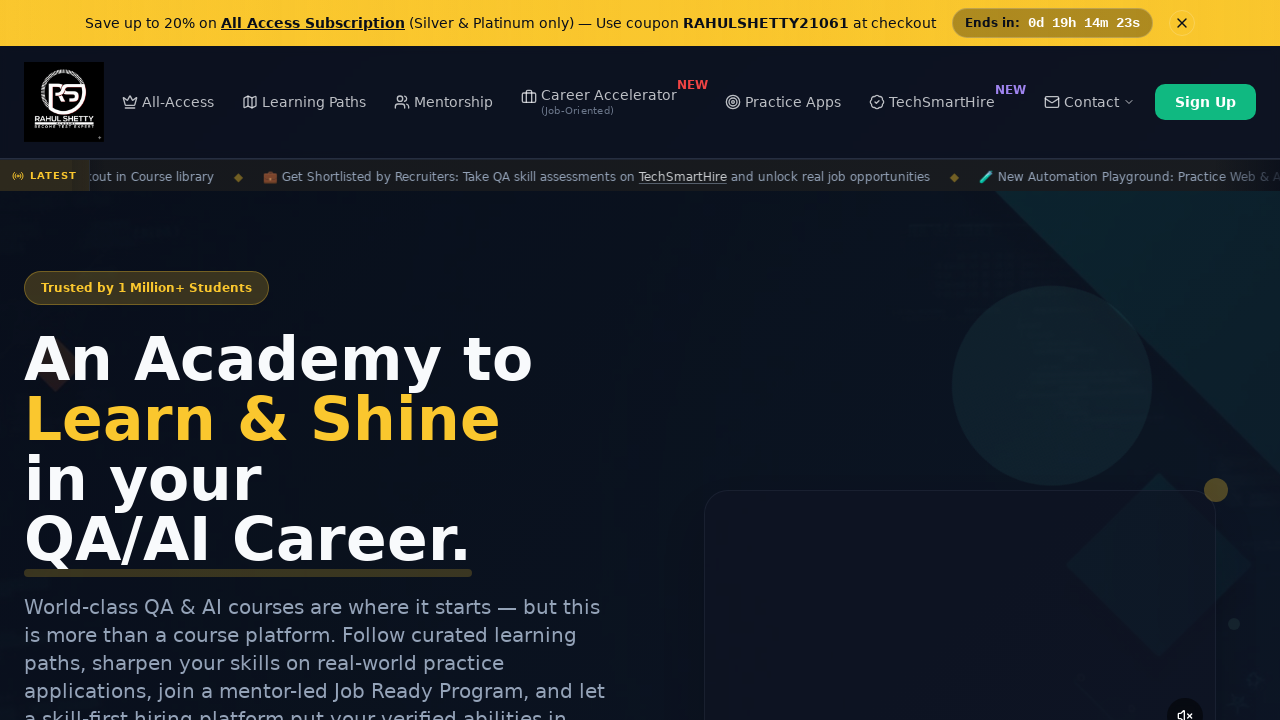

Page loaded and DOM content initialized
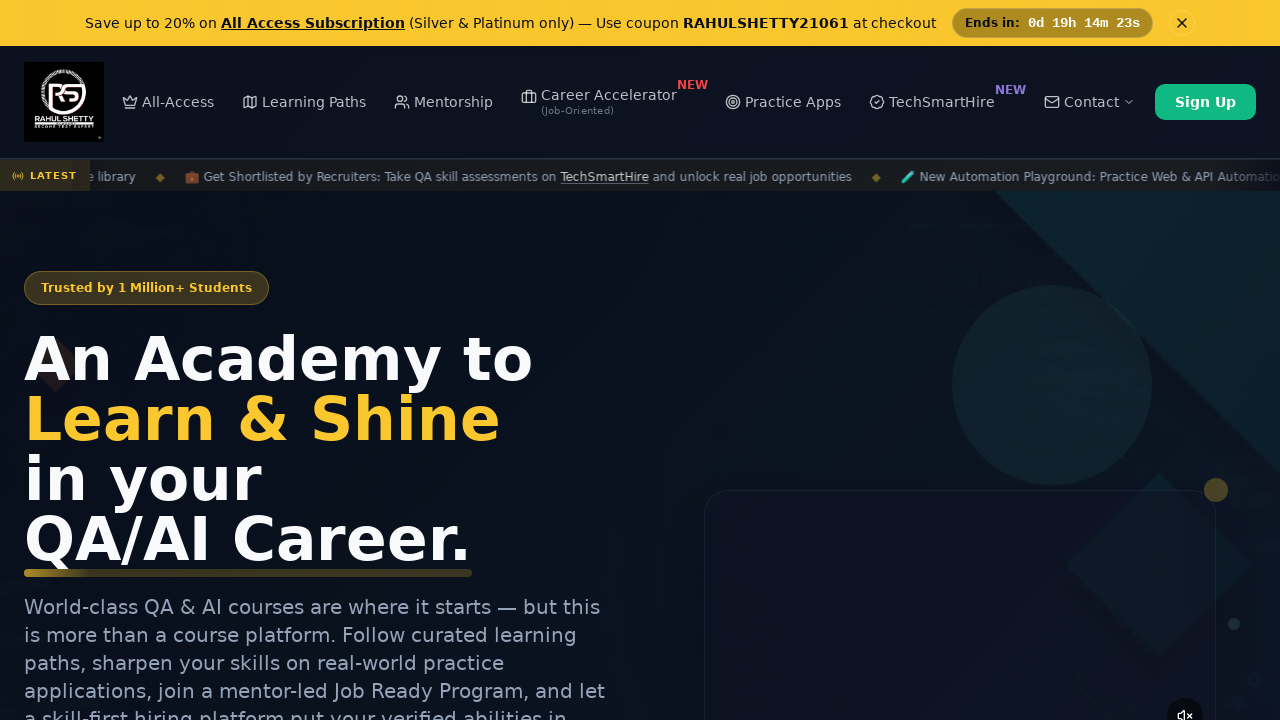

Retrieved page title: Rahul Shetty Academy | QA Automation, Playwright, AI Testing & Online Training
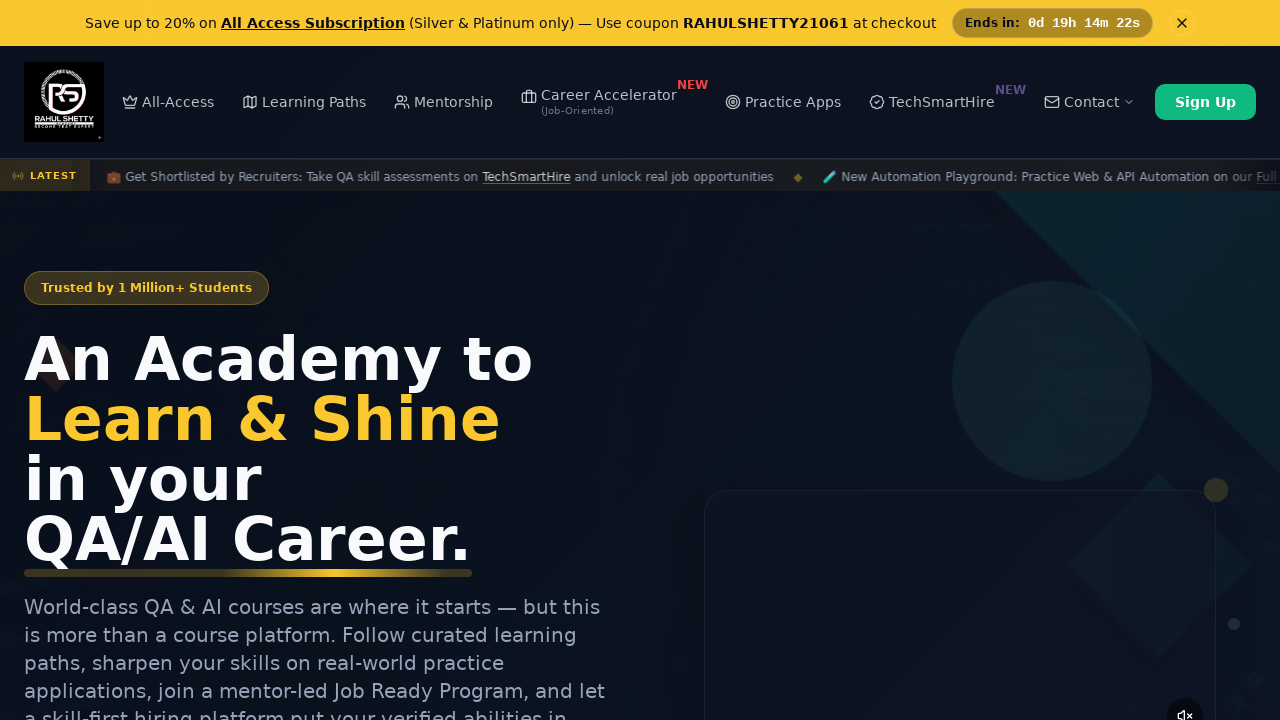

Retrieved current URL: https://rahulshettyacademy.com/
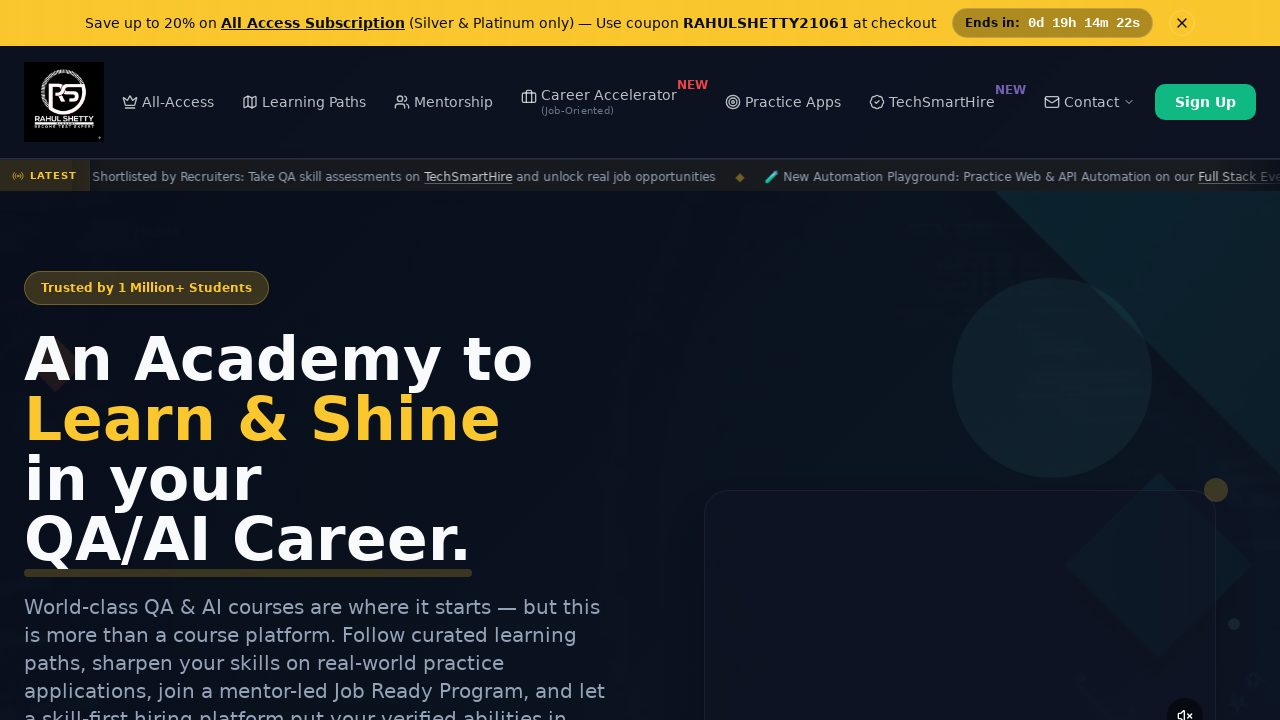

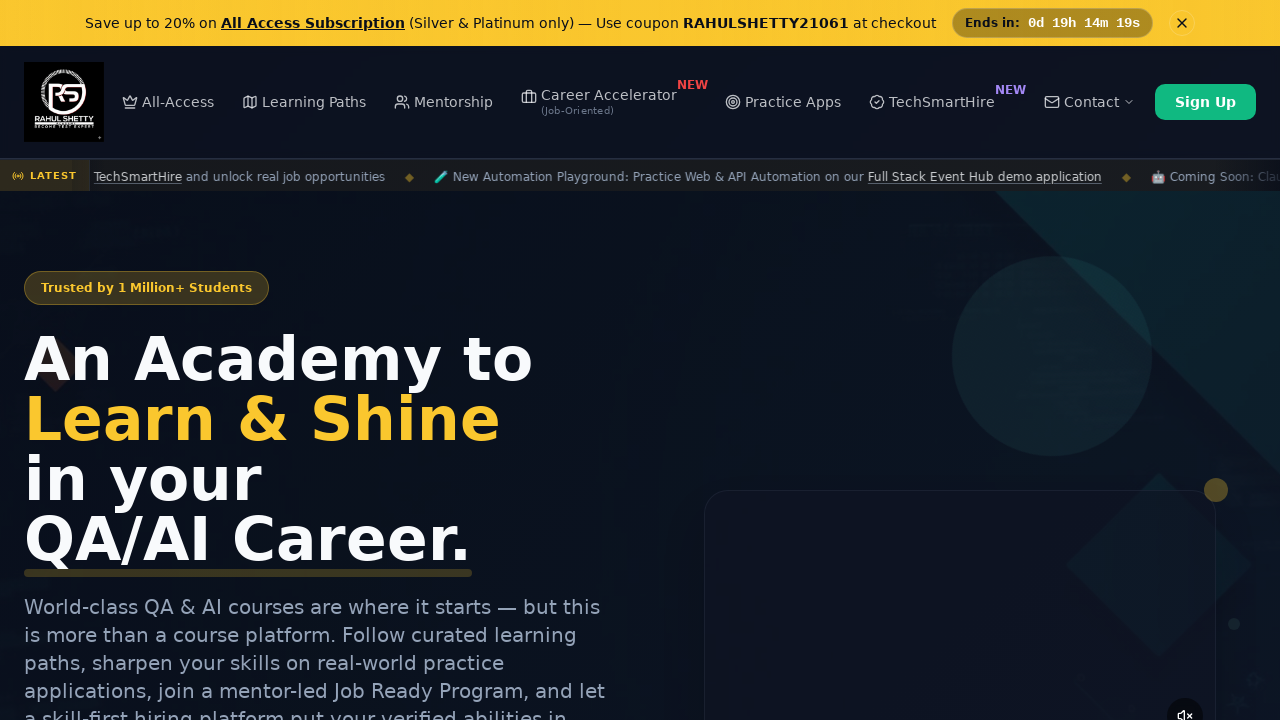